Tests calculator division with decimal numbers by entering 2.2 and 1.5, selecting divide operation

Starting URL: https://testsheepnz.github.io/BasicCalculator

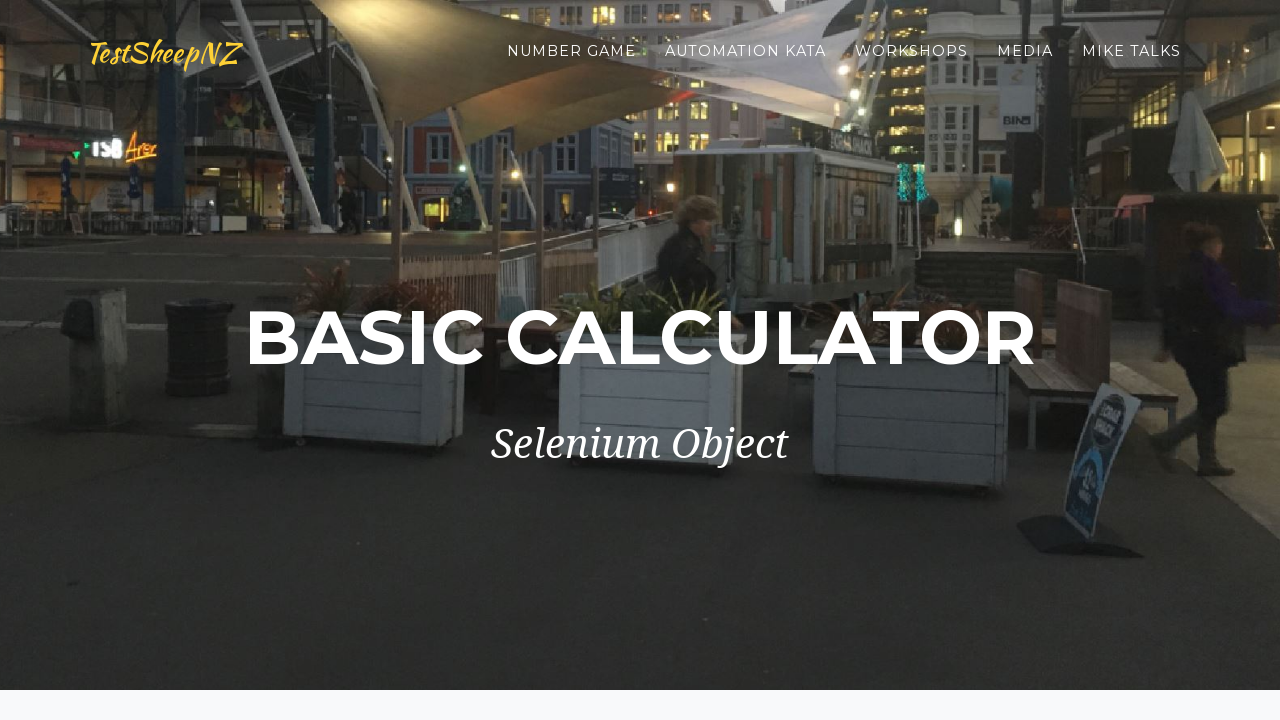

Selected calculator version 5 on #selectBuild
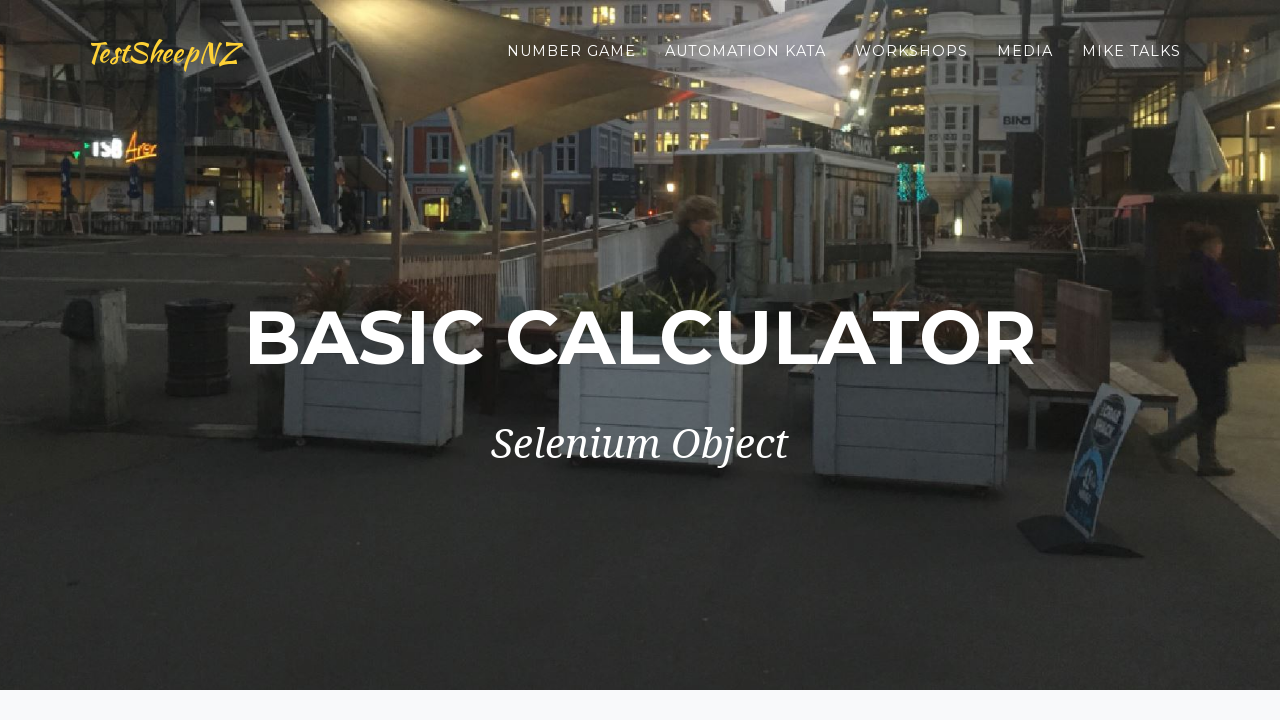

Clicked first number field at (474, 361) on #number1Field
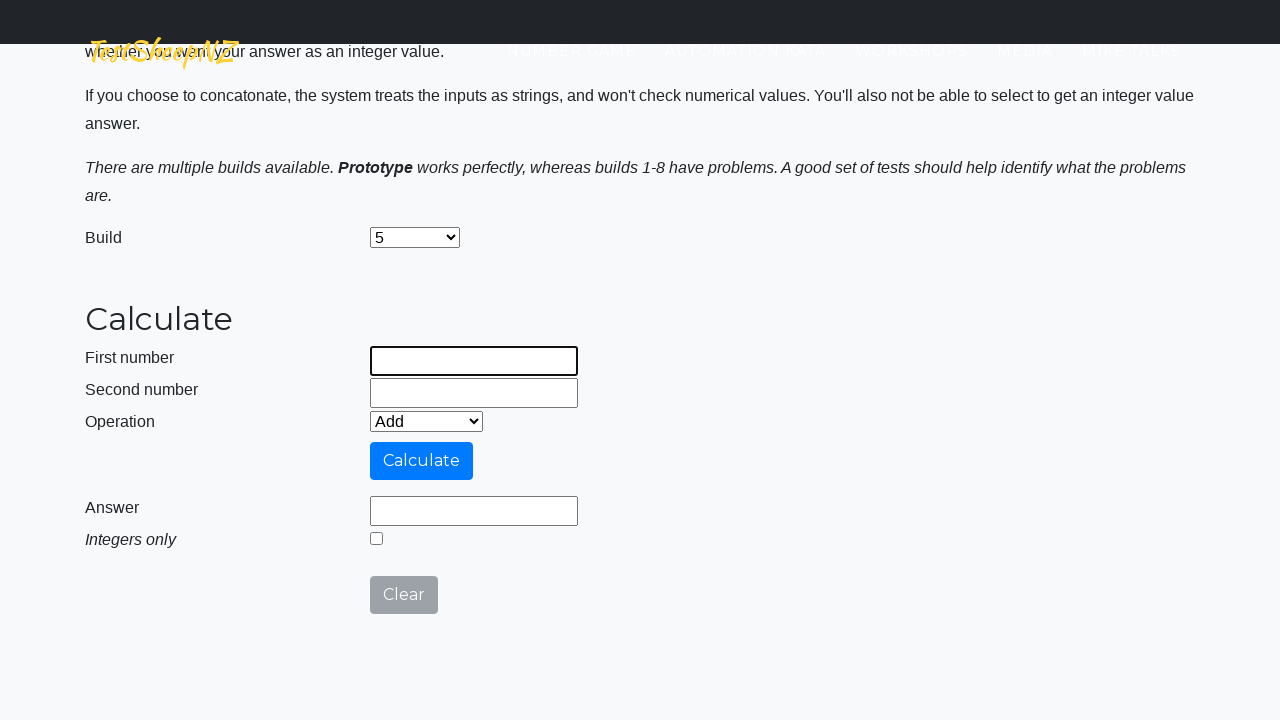

Entered 2.2 in first number field on #number1Field
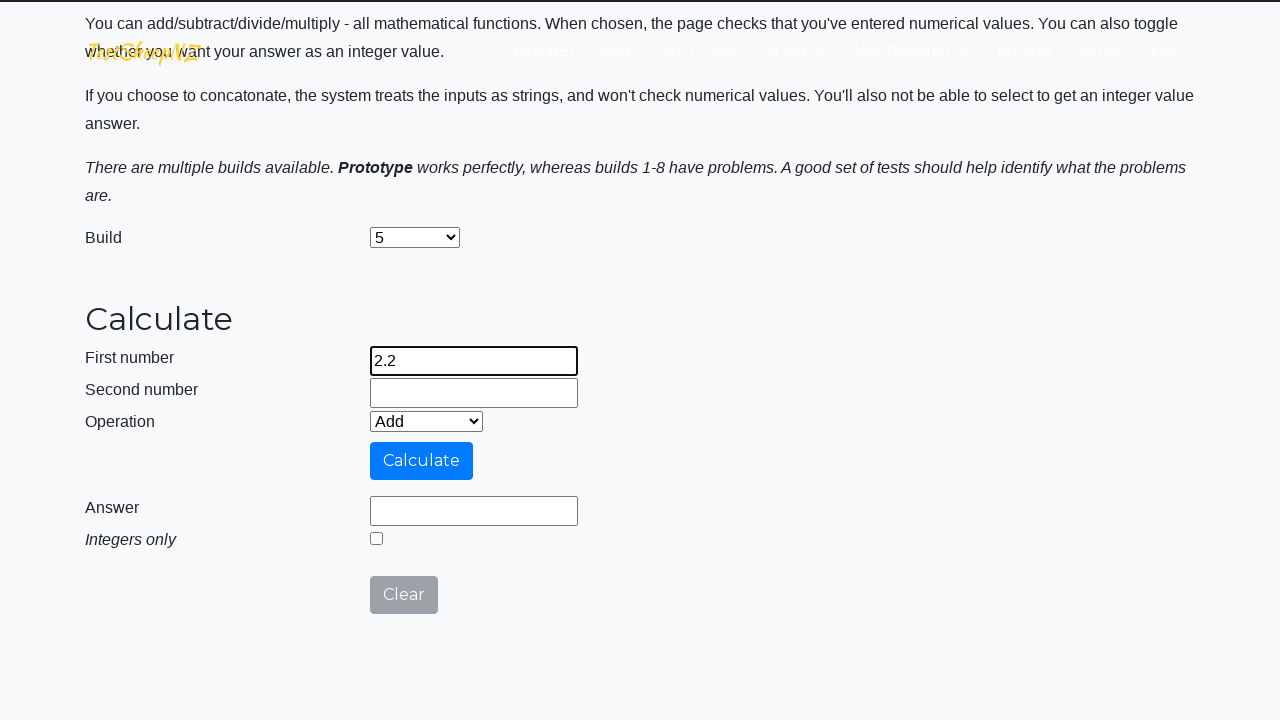

Clicked second number field at (474, 393) on #number2Field
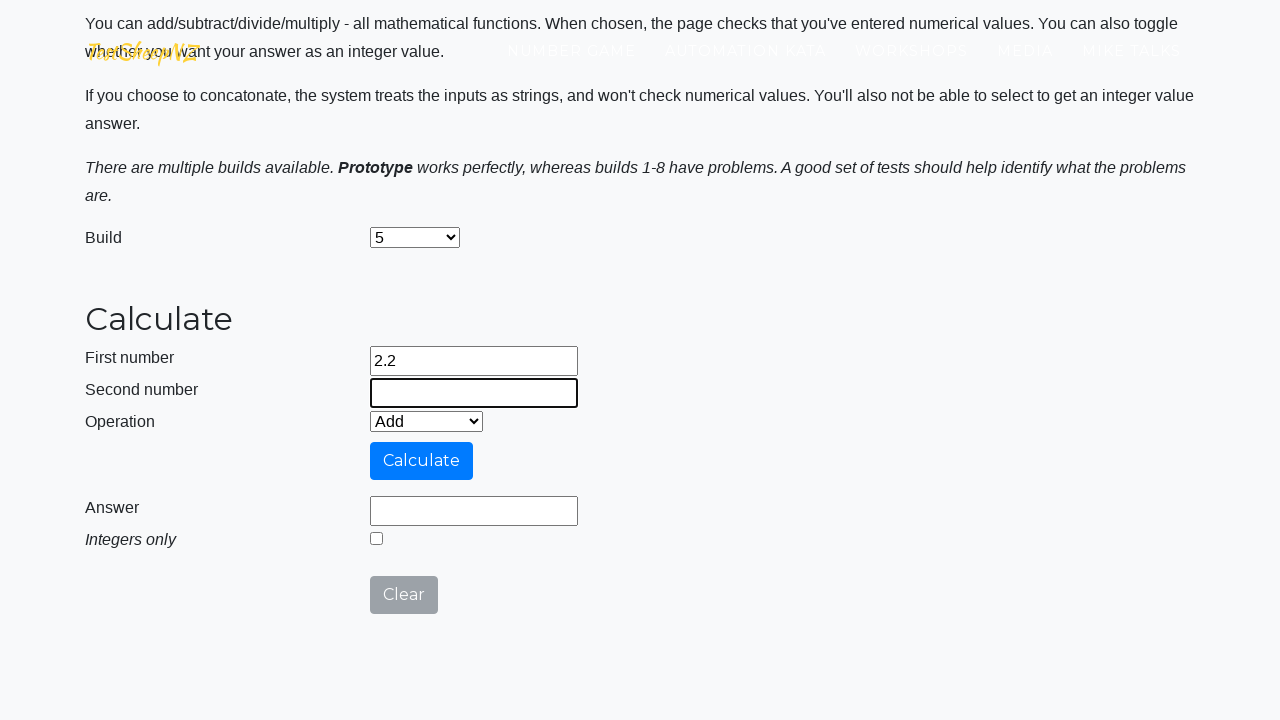

Entered 1.5 in second number field on #number2Field
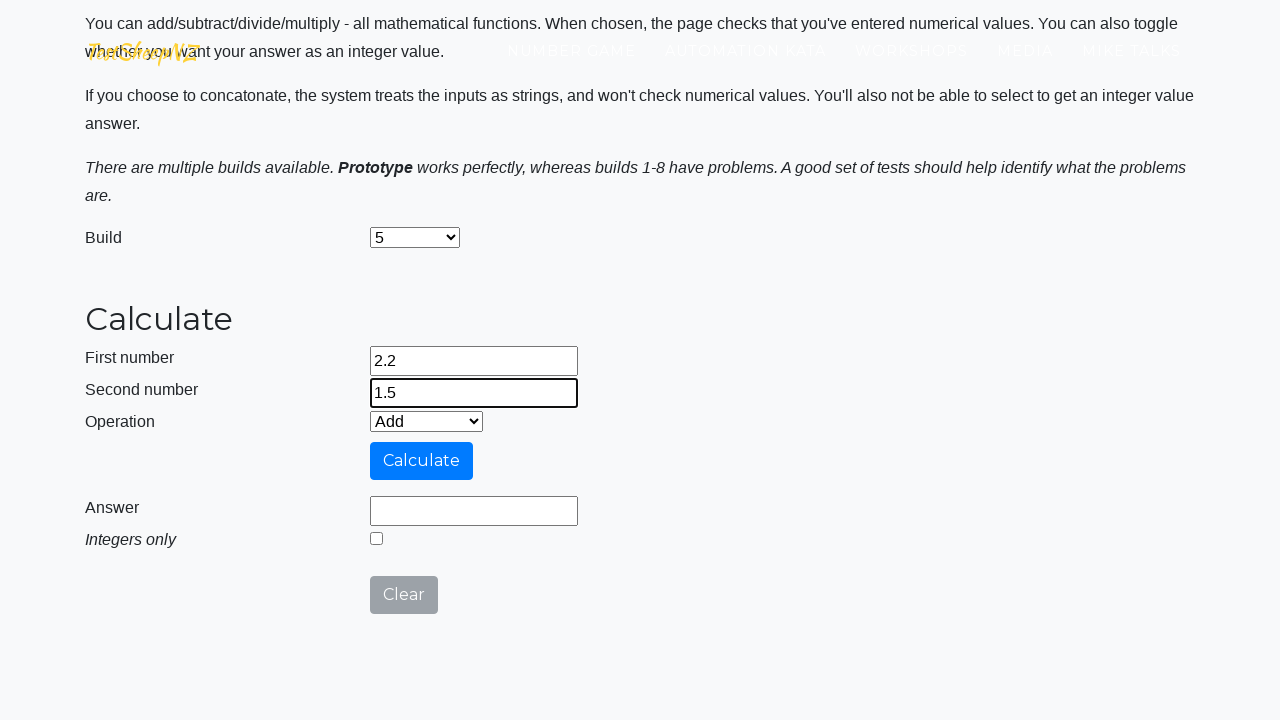

Selected divide operation on select[name='selectOperation']
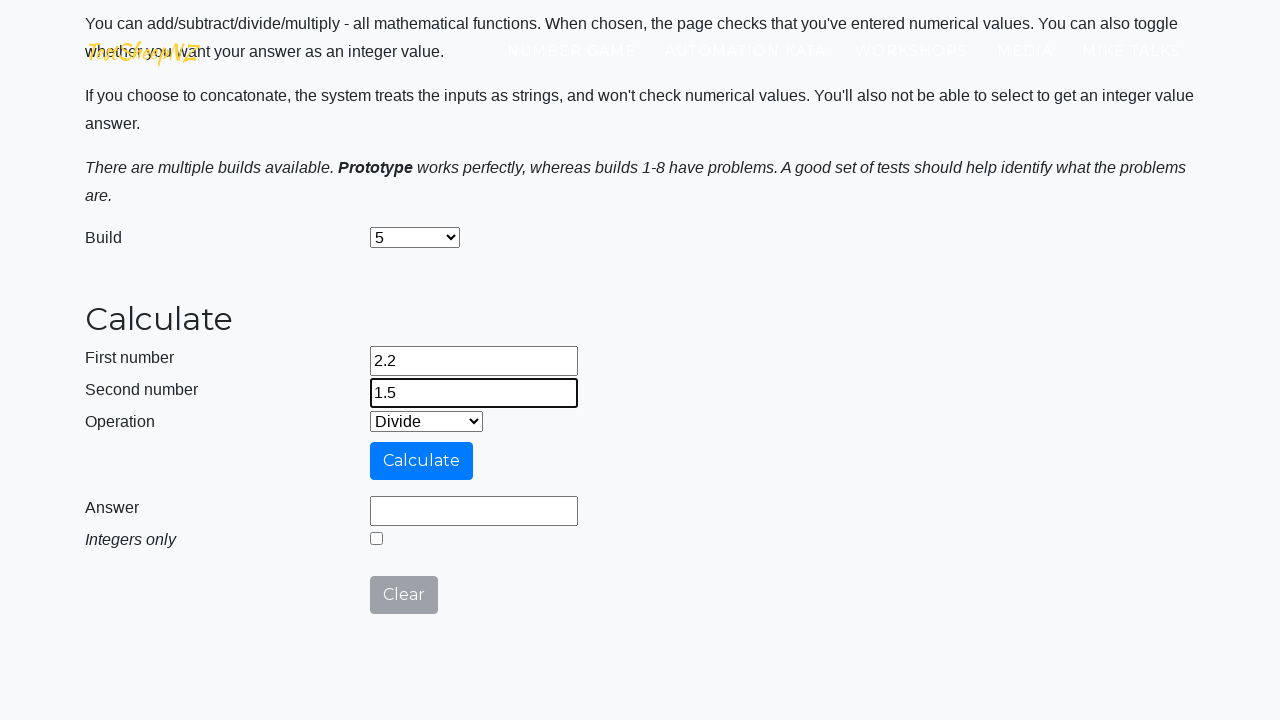

Clicked calculate button at (422, 461) on #calculateButton
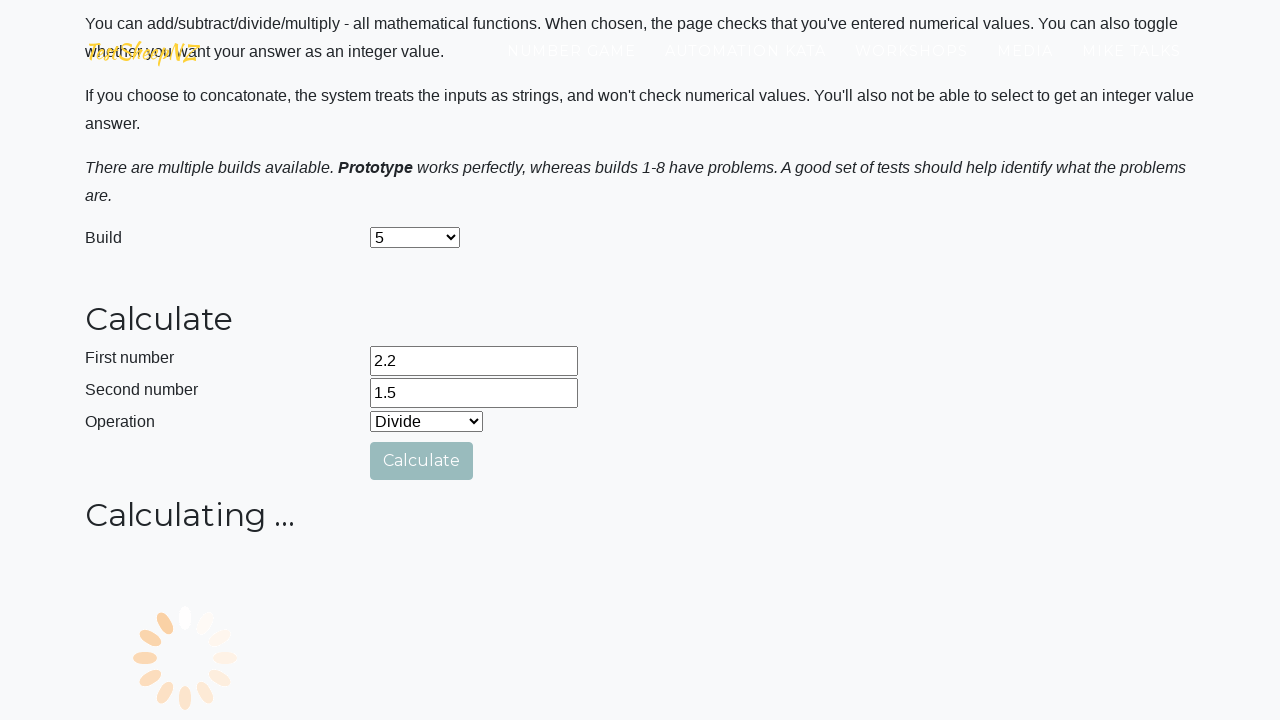

Verified result field loaded with value 1.4666666666666668
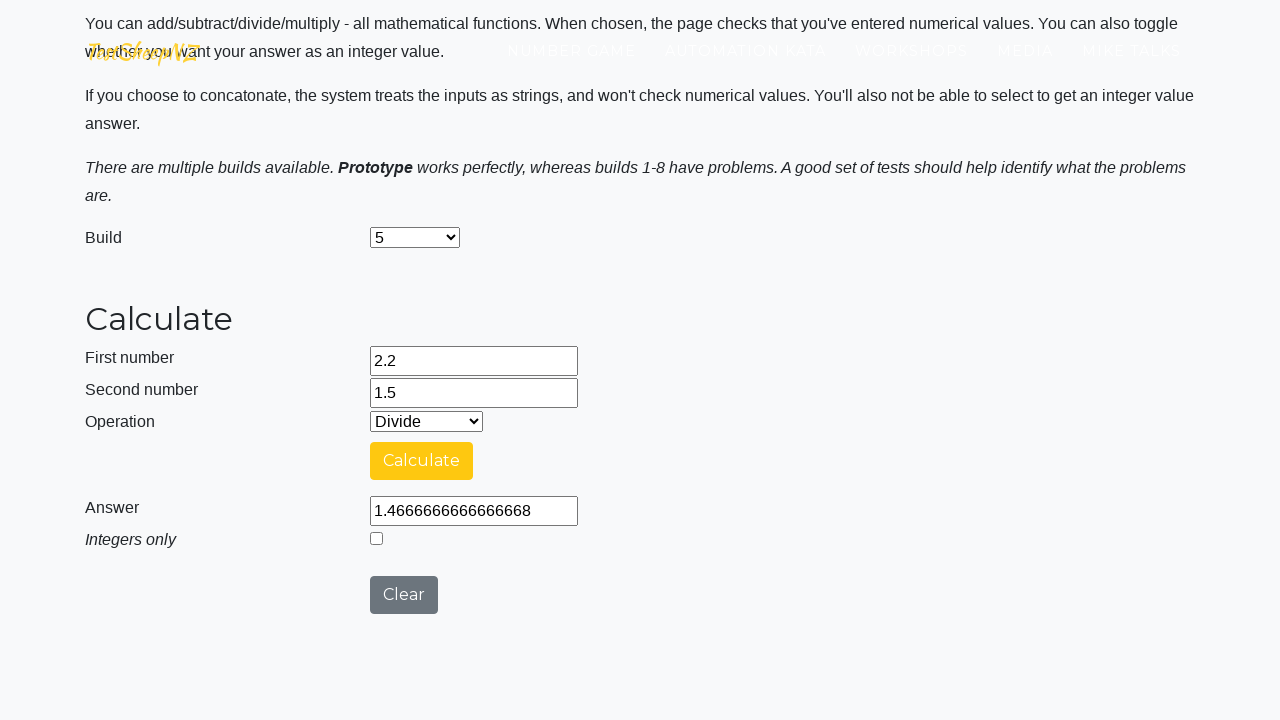

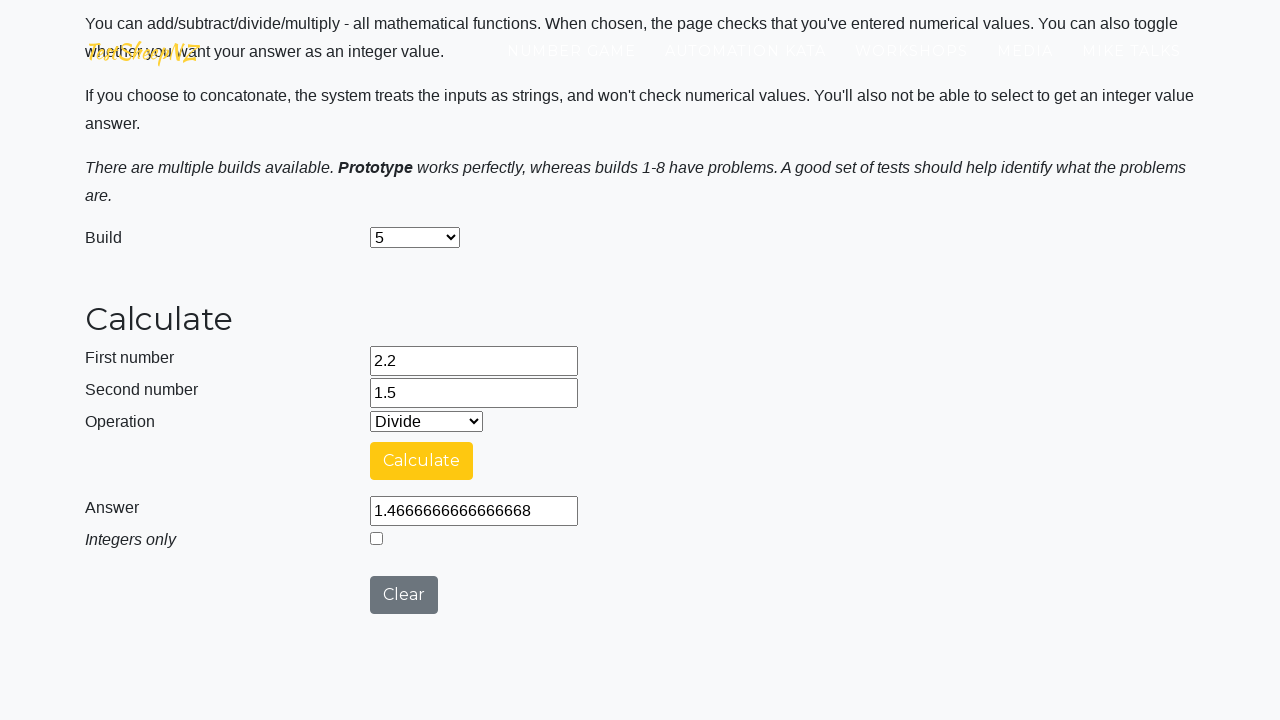